Tests a text box form by filling in full name, email, current address, and permanent address fields, then submitting the form and verifying the output displays the entered information.

Starting URL: http://demoqa.com/text-box

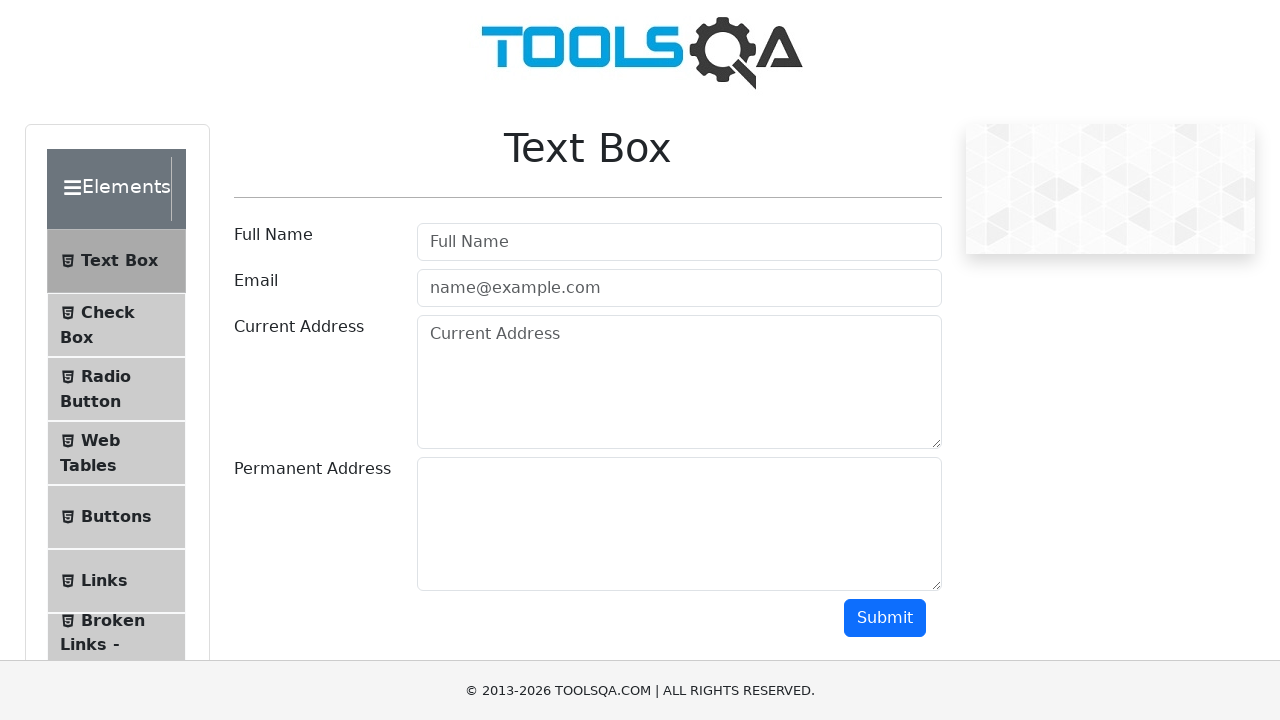

Filled full name field with 'Tivorlu Ismail' on input[placeholder='Full Name']
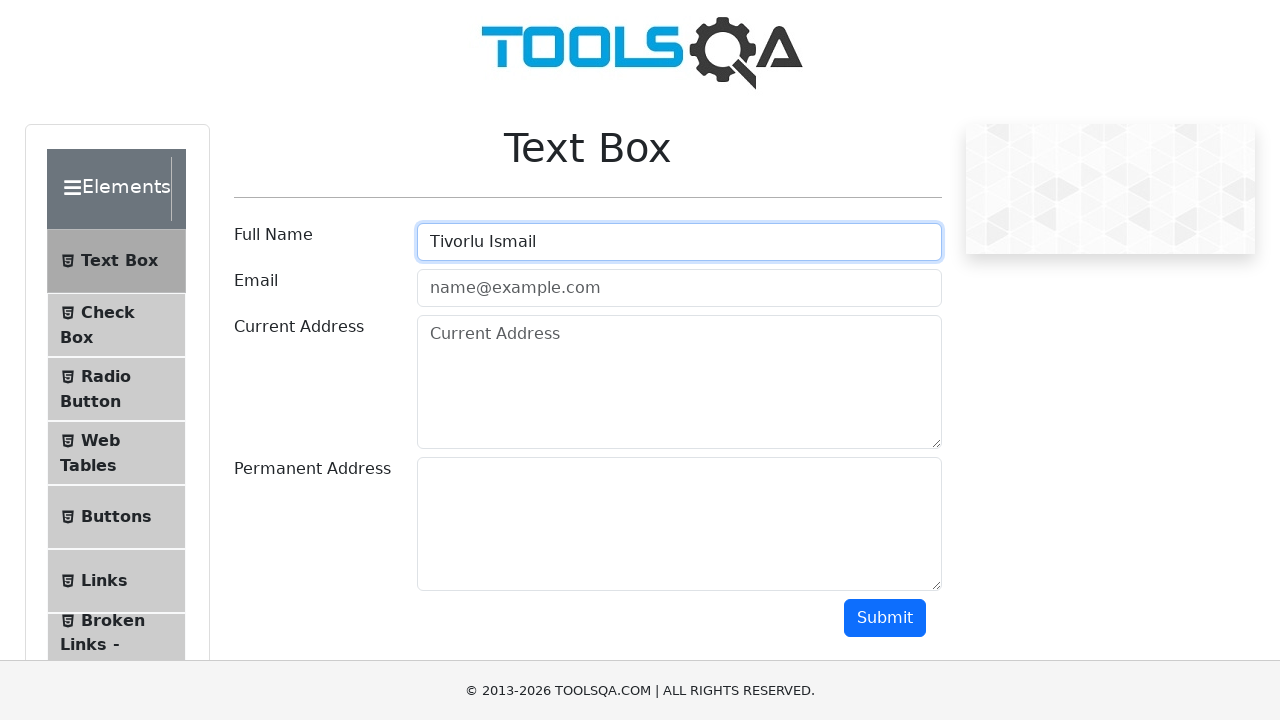

Filled email field with 'asd@gmail.com' on input[placeholder='name@example.com']
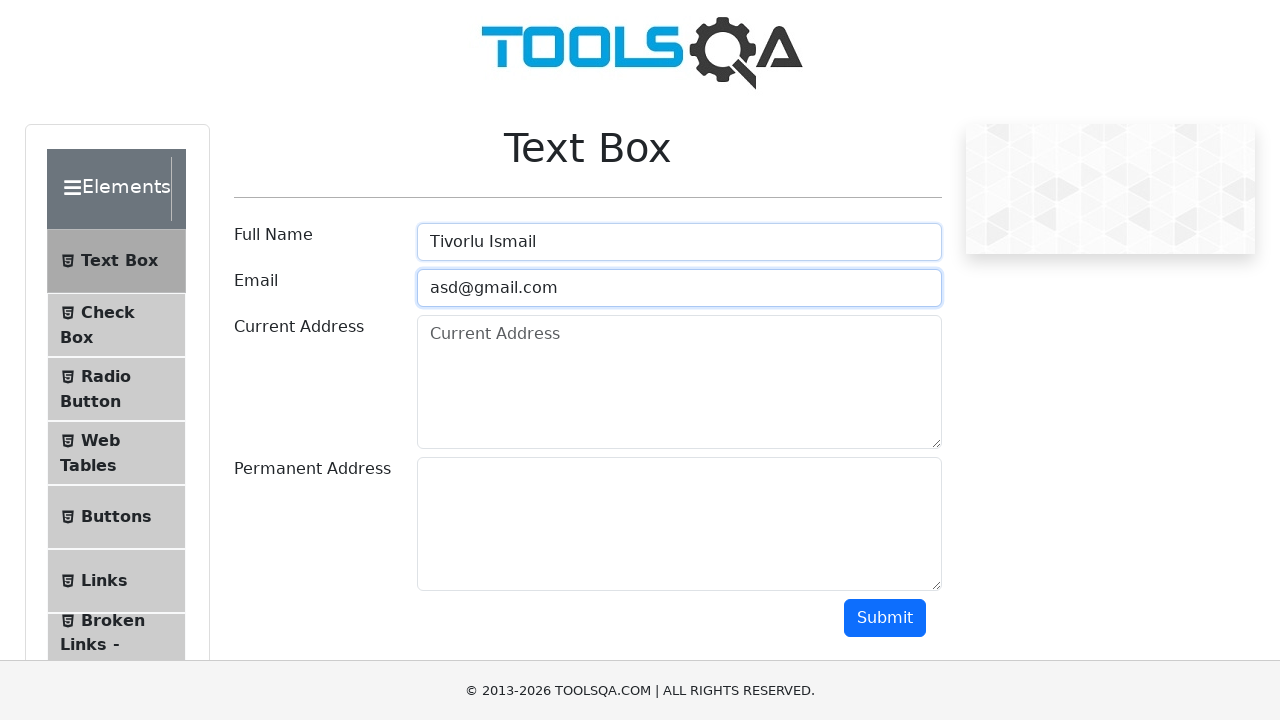

Filled current address field with 'Tivorlu Ismail mah.' on textarea[placeholder='Current Address']
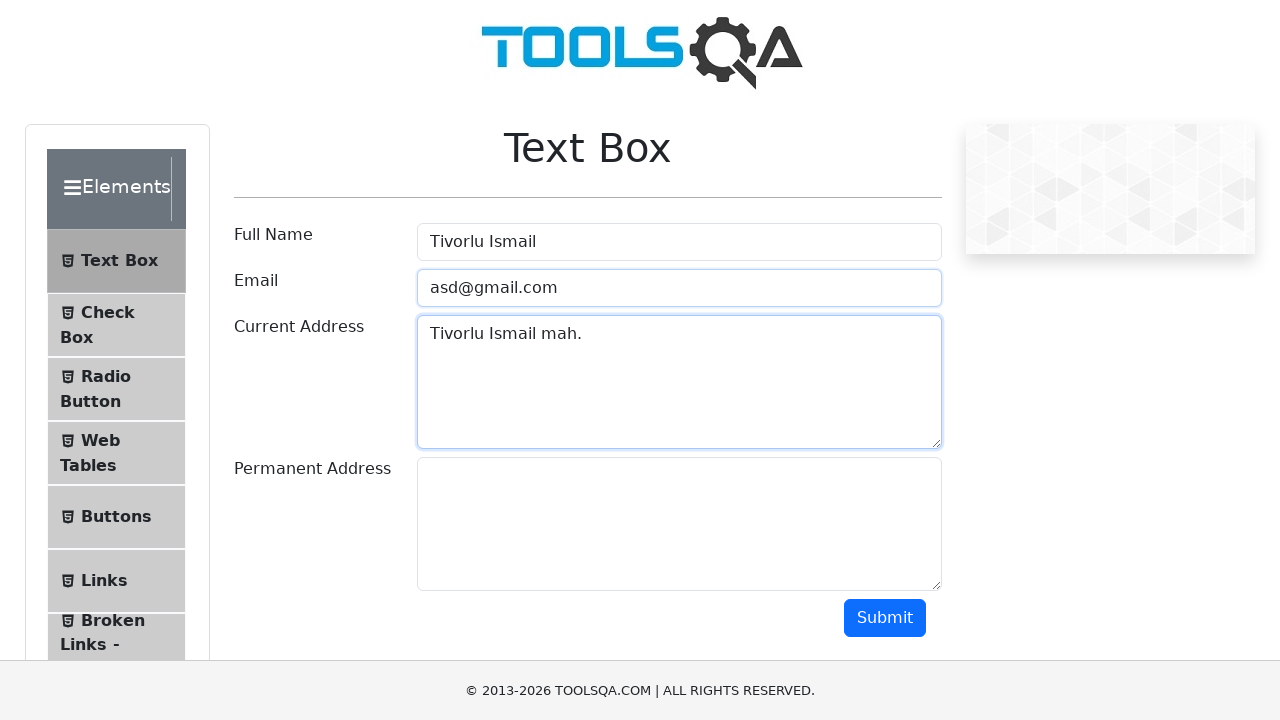

Filled permanent address field with 'Tivorlu Ismail mah.' on textarea#permanentAddress
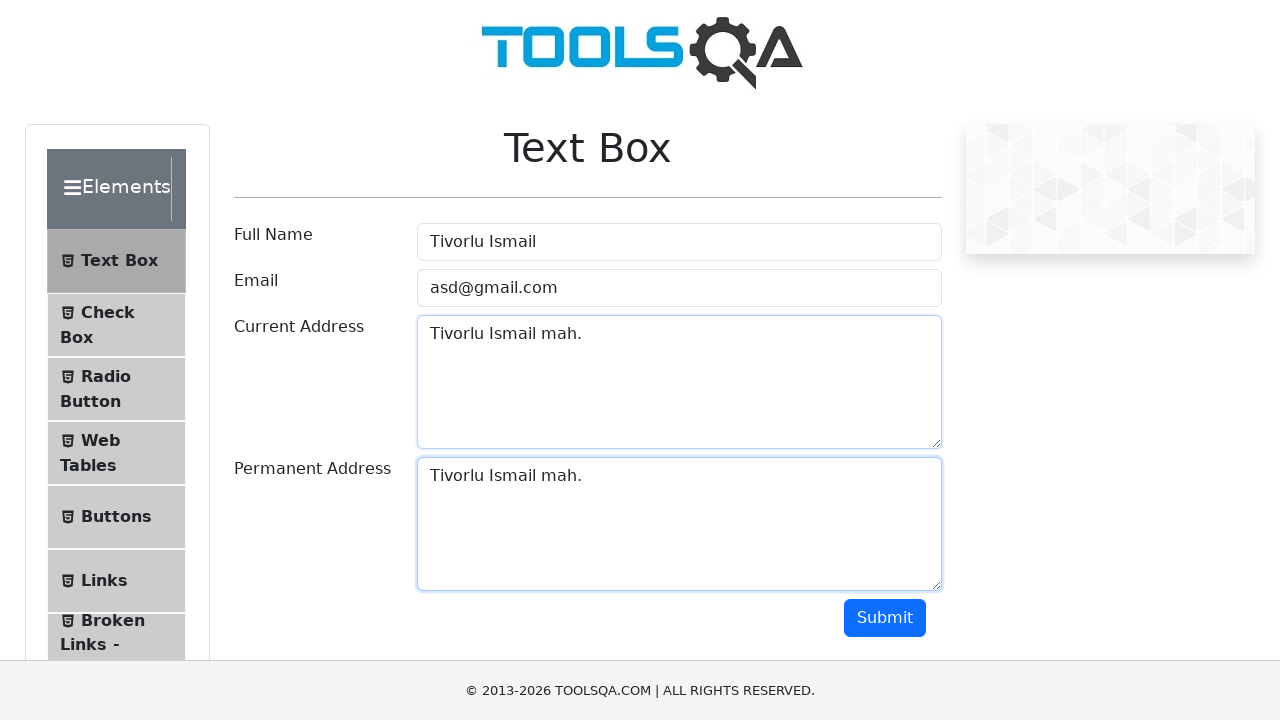

Clicked submit button to submit the form at (885, 618) on button#submit
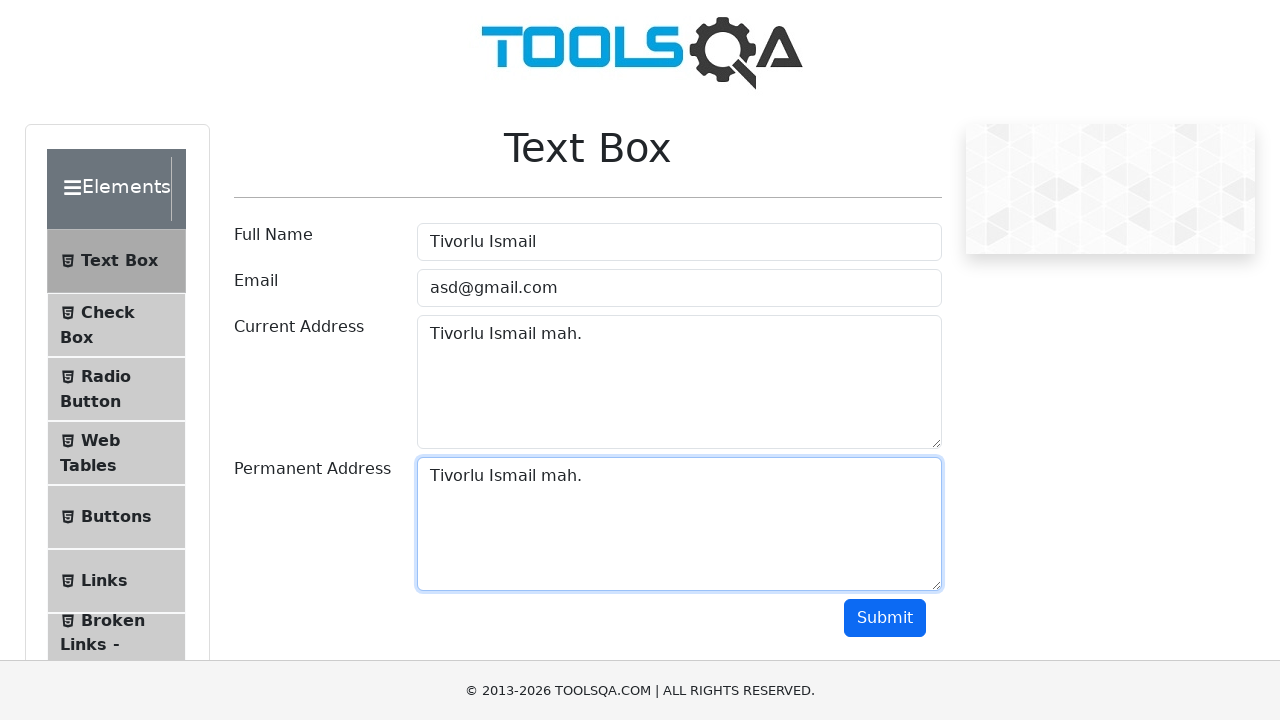

Waited for output name field to appear
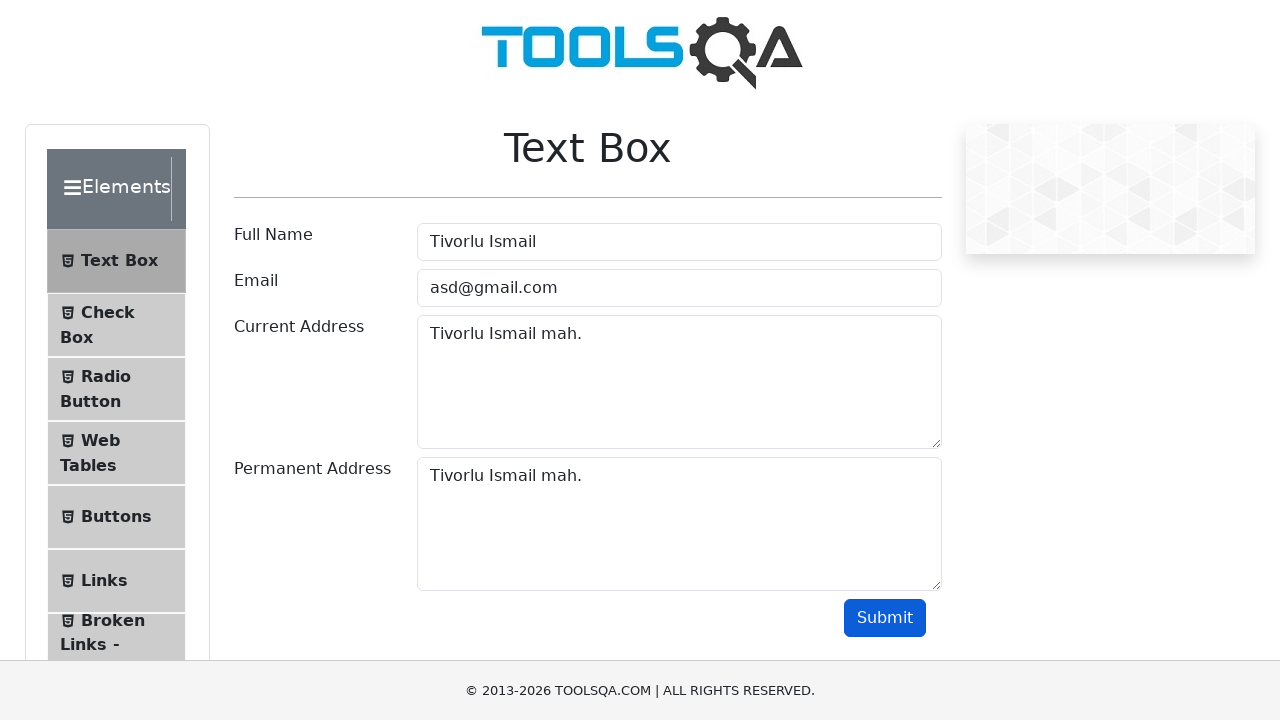

Waited for output email field to appear
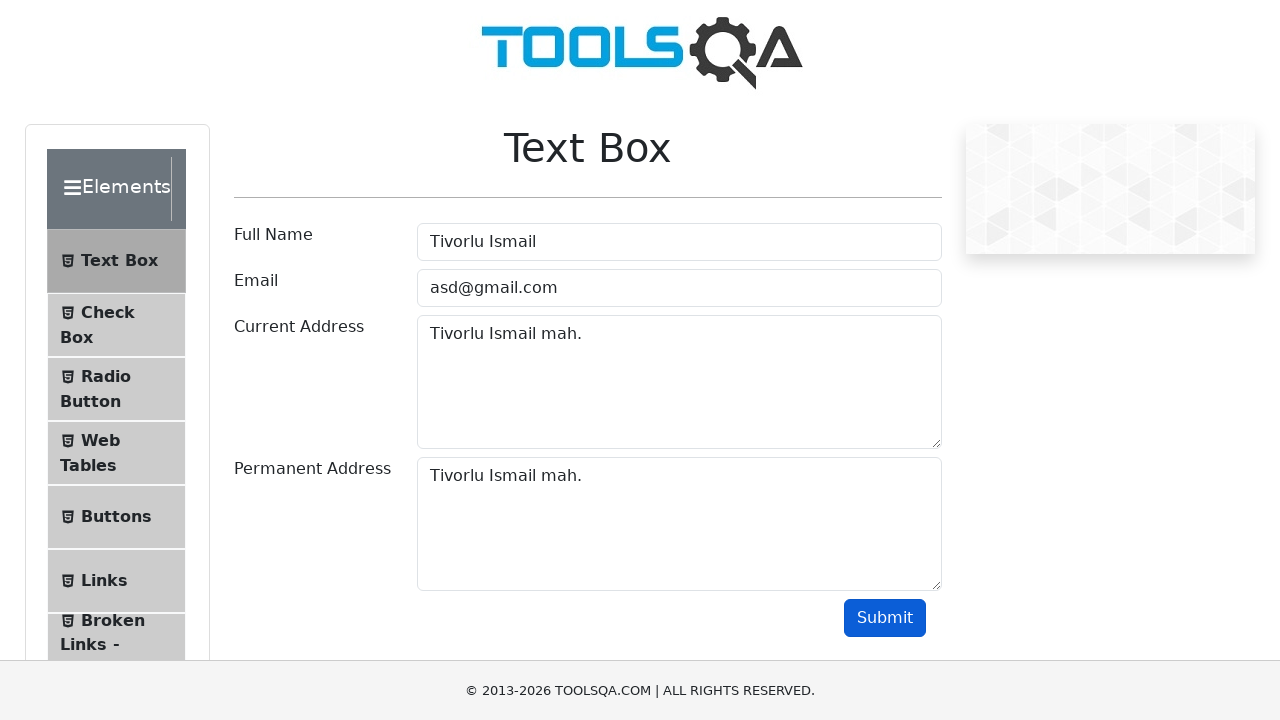

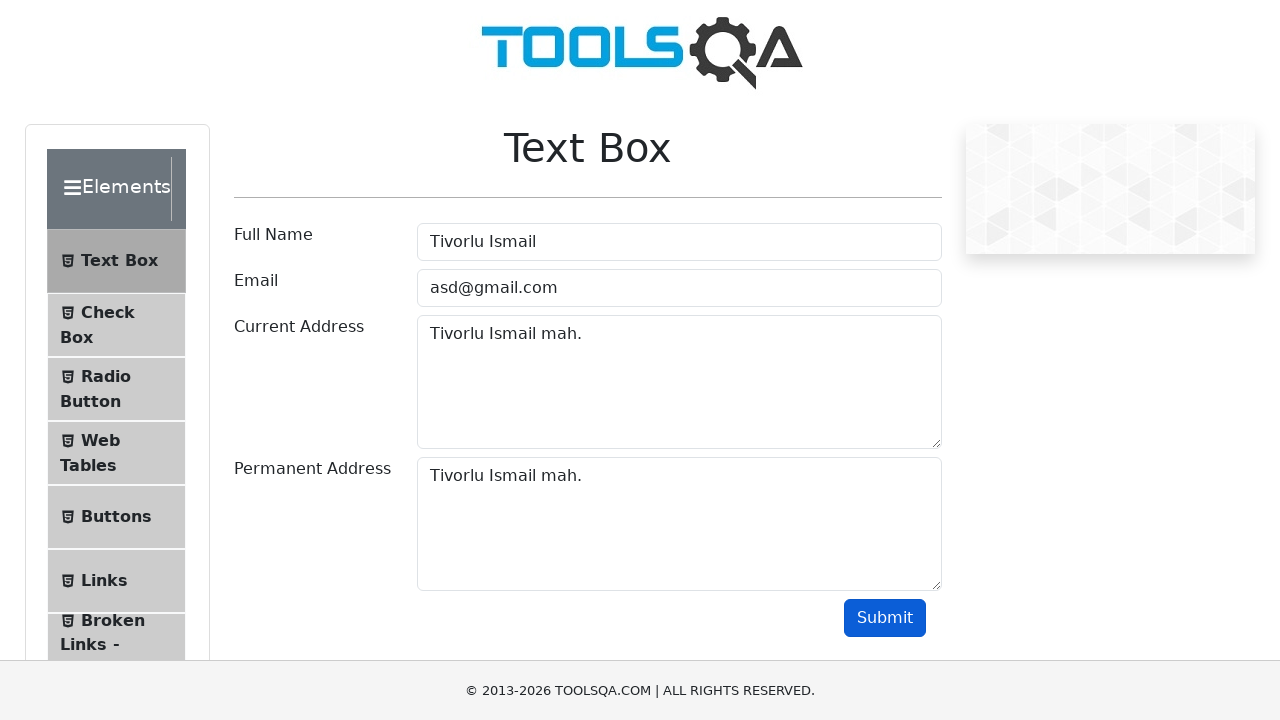